Tests unmarking a completed todo item by unchecking its checkbox

Starting URL: https://demo.playwright.dev/todomvc

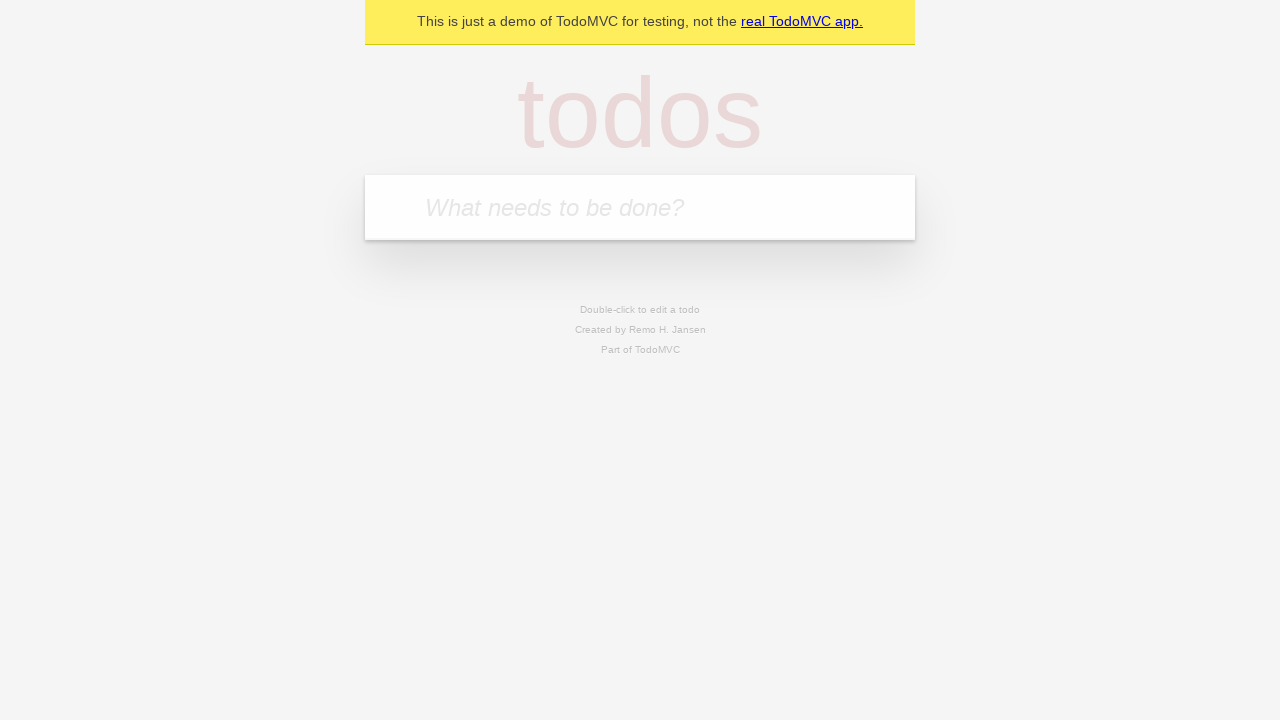

Filled todo input with 'buy some cheese' on internal:attr=[placeholder="What needs to be done?"i]
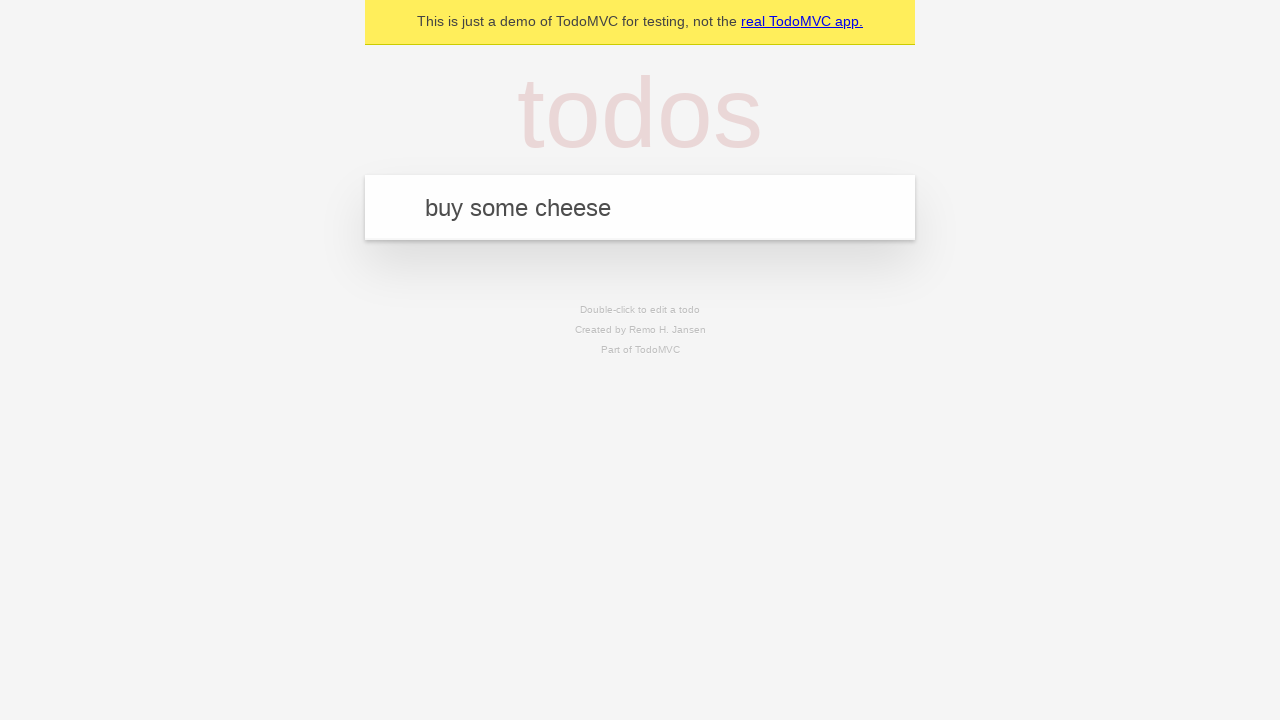

Pressed Enter to create first todo item on internal:attr=[placeholder="What needs to be done?"i]
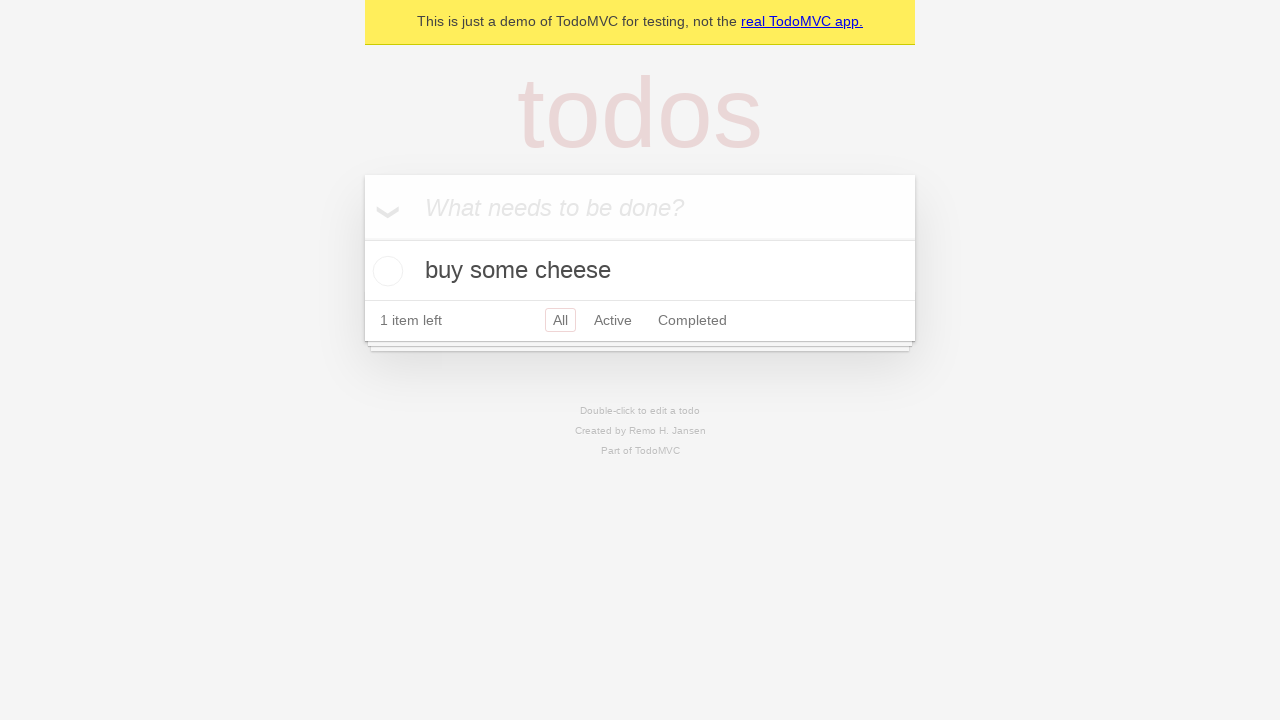

Filled todo input with 'feed the cat' on internal:attr=[placeholder="What needs to be done?"i]
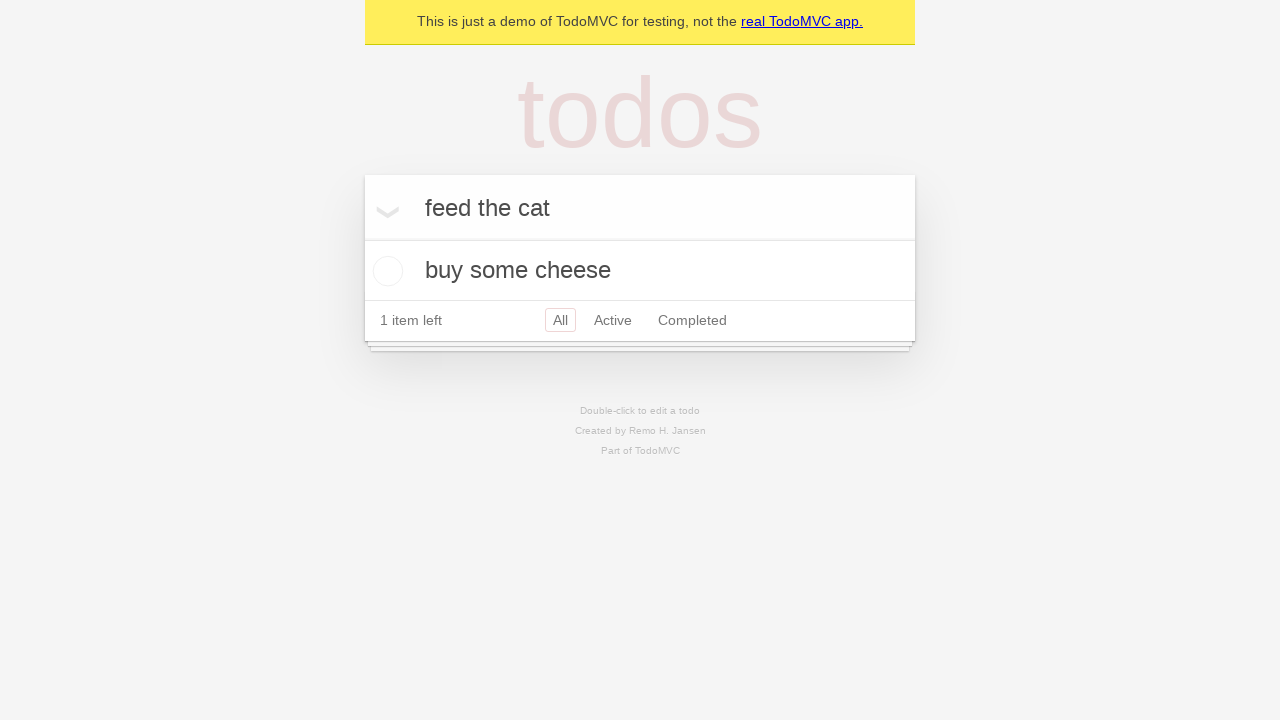

Pressed Enter to create second todo item on internal:attr=[placeholder="What needs to be done?"i]
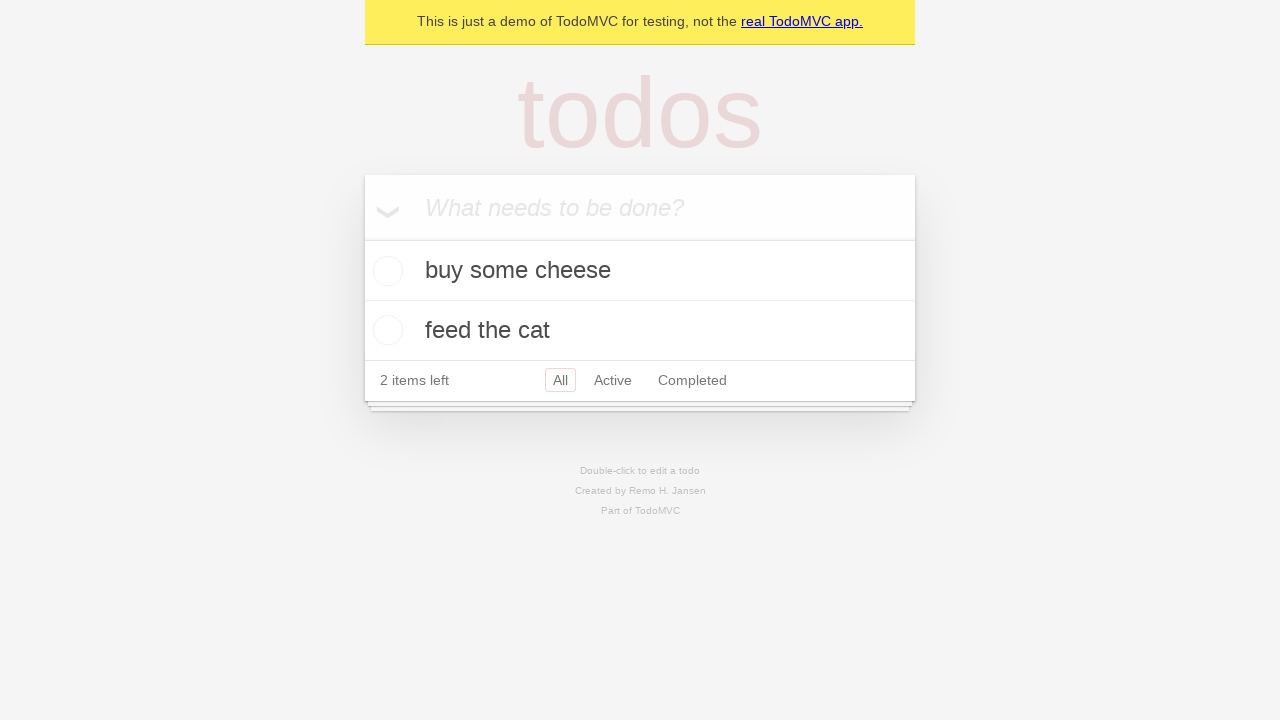

Waited for both todo items to be created
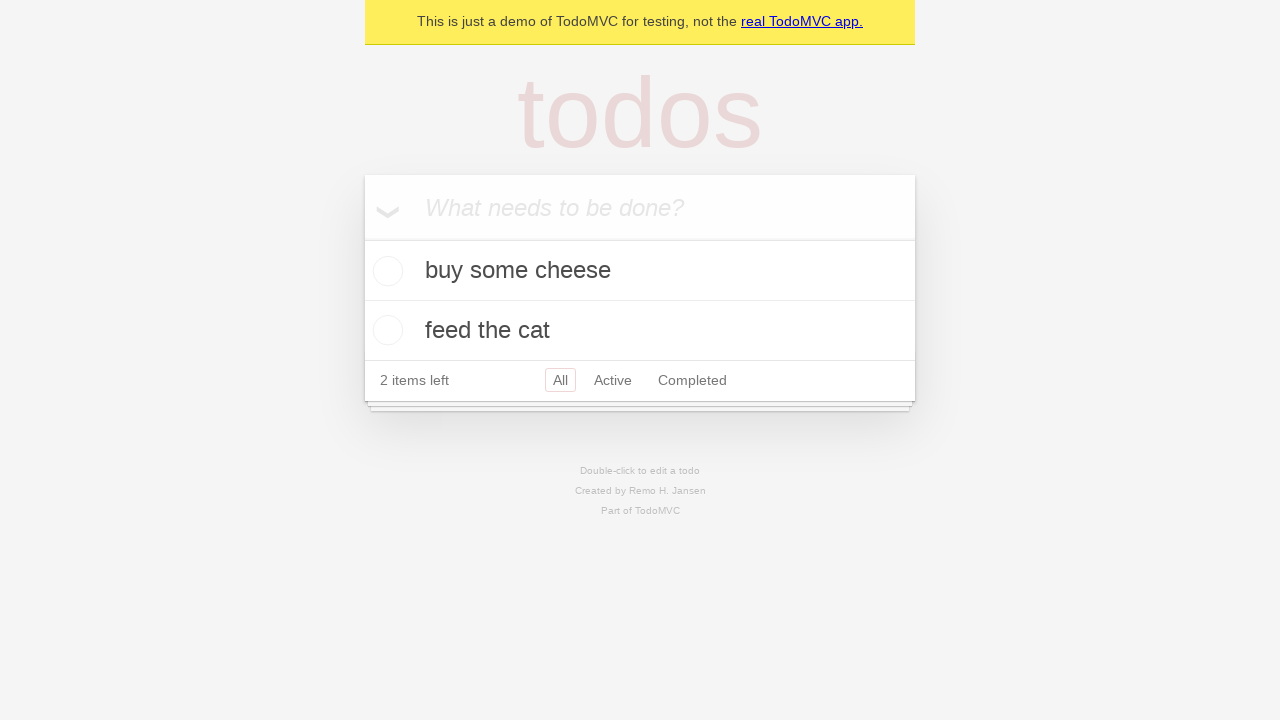

Located checkbox for first todo item
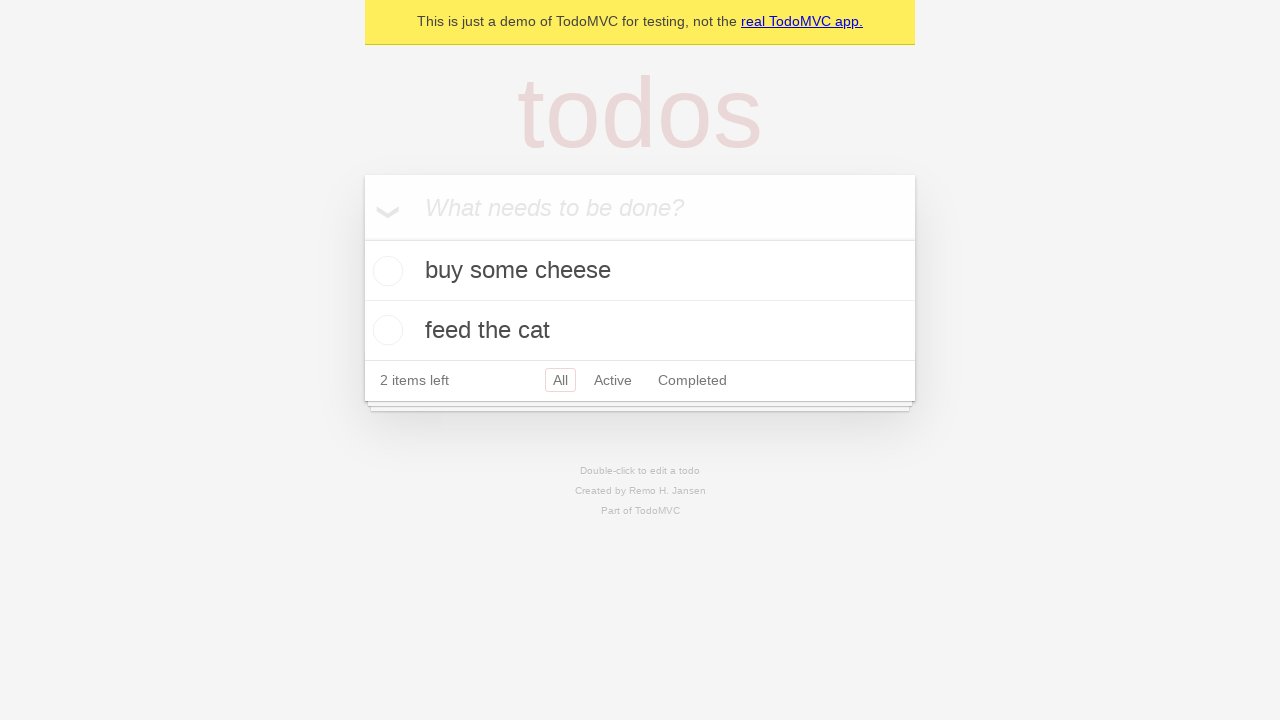

Checked first todo item checkbox to mark as complete at (385, 271) on internal:testid=[data-testid="todo-item"s] >> nth=0 >> internal:role=checkbox
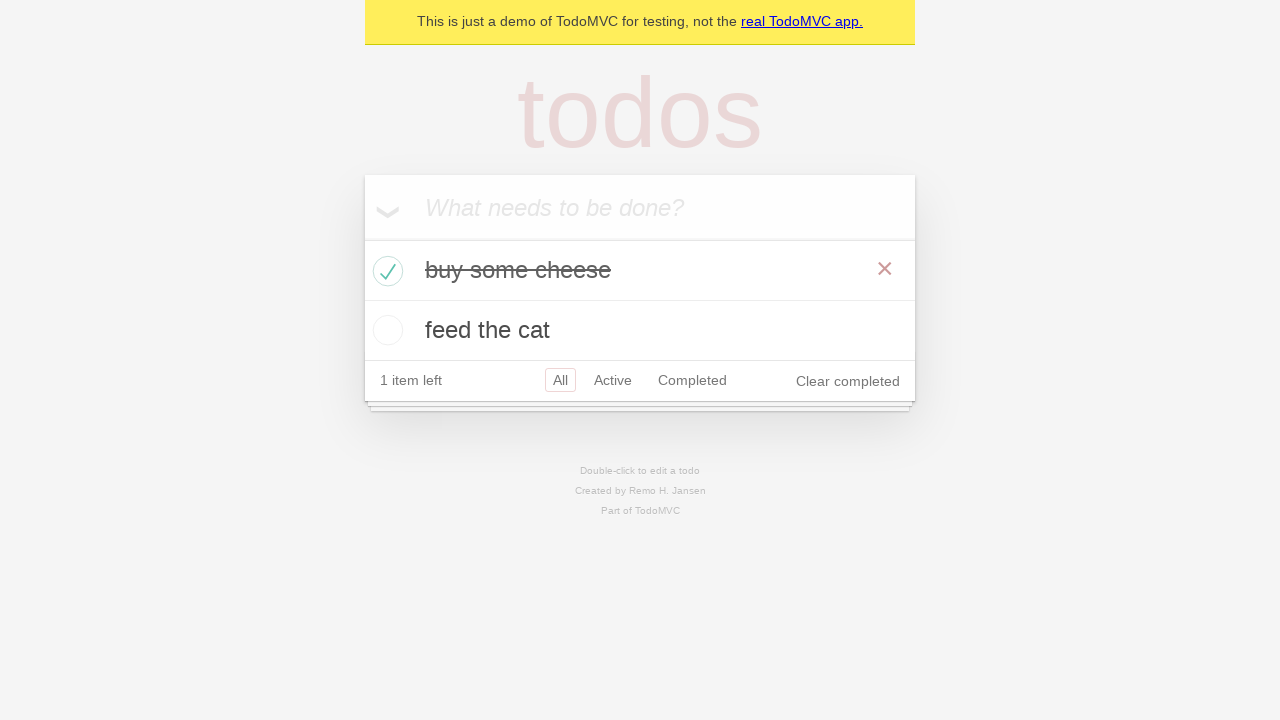

Unchecked first todo item checkbox to un-mark as complete at (385, 271) on internal:testid=[data-testid="todo-item"s] >> nth=0 >> internal:role=checkbox
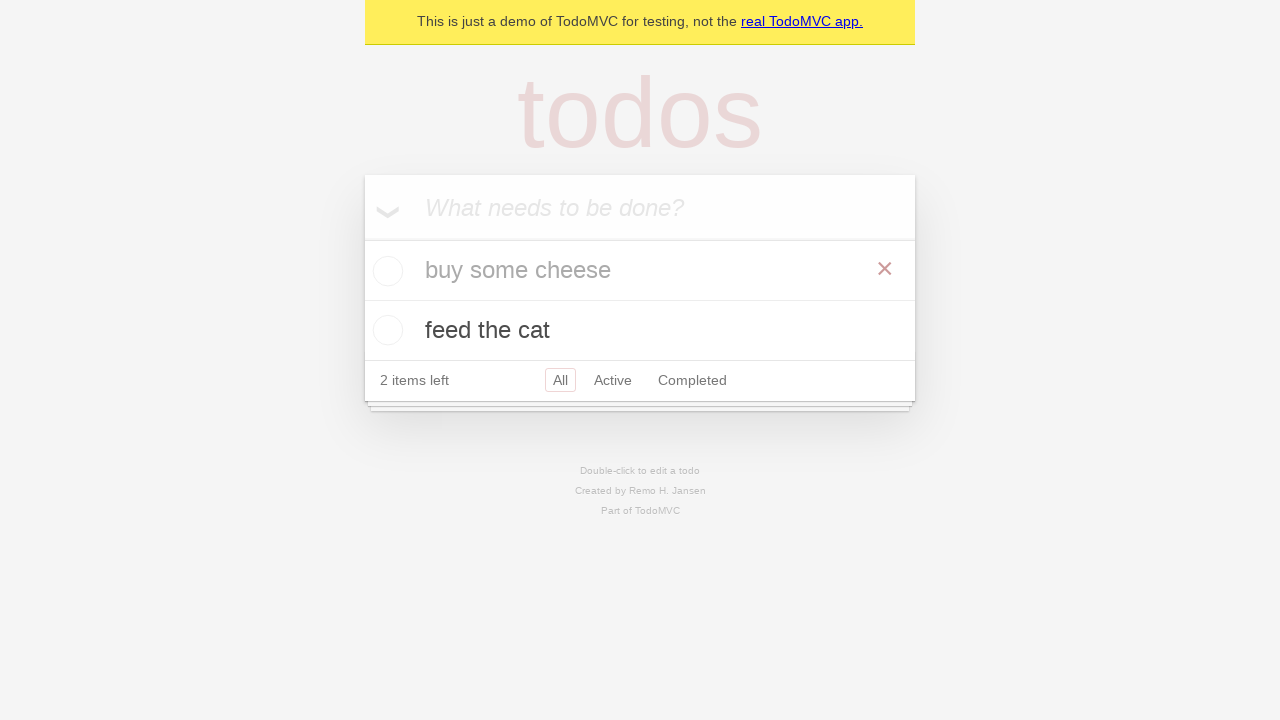

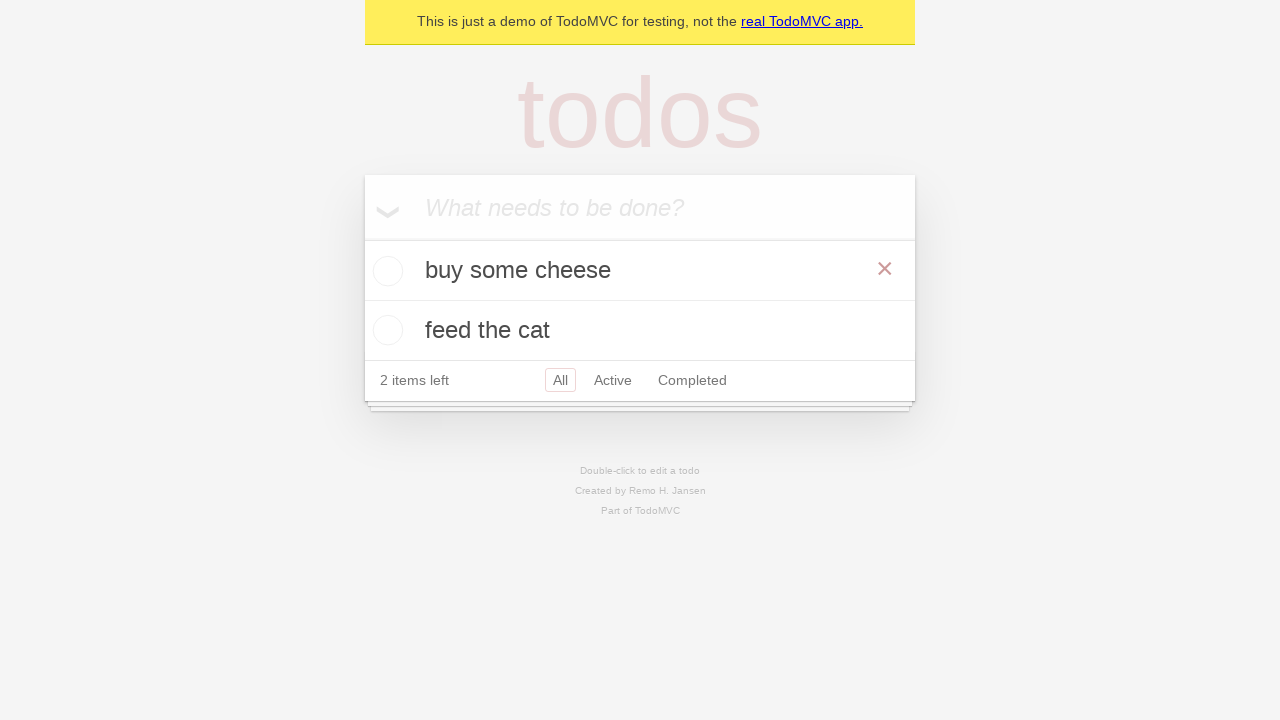